Tests the Text Box form in the Elements section by filling in personal details and validating the submitted data appears correctly.

Starting URL: https://demoqa.com

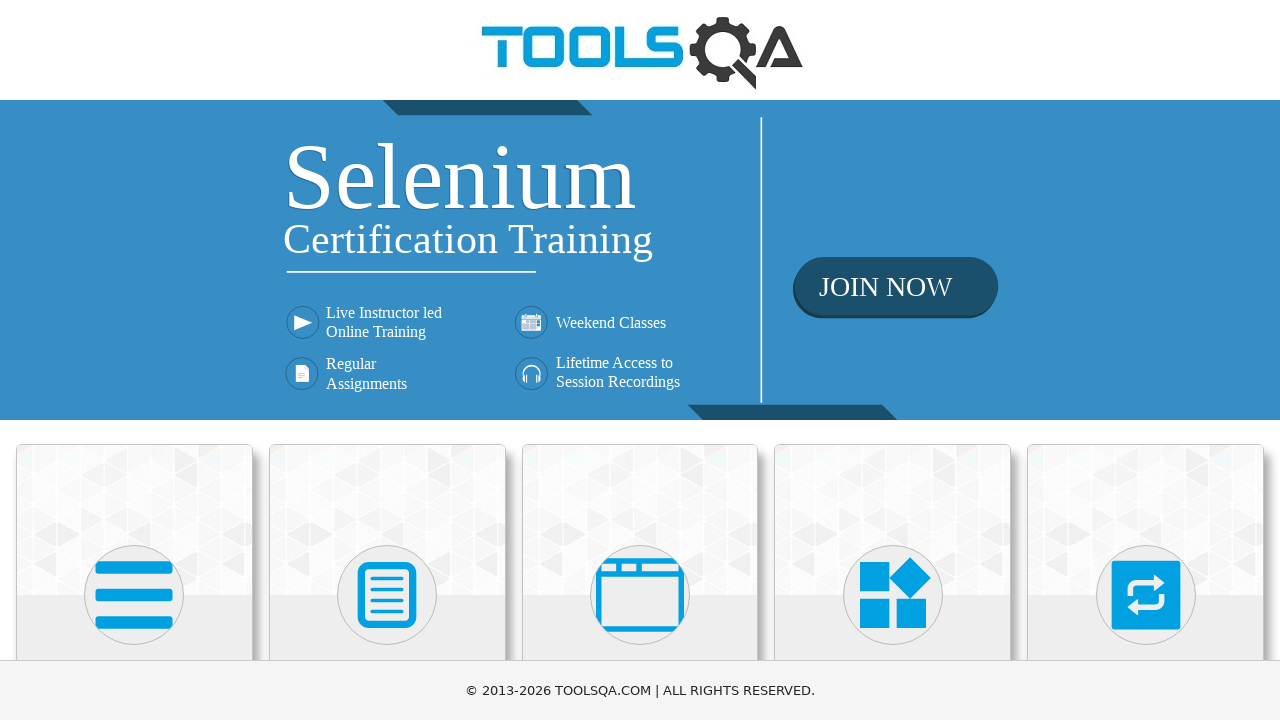

Clicked on 'Elements' card at (134, 360) on text=Elements
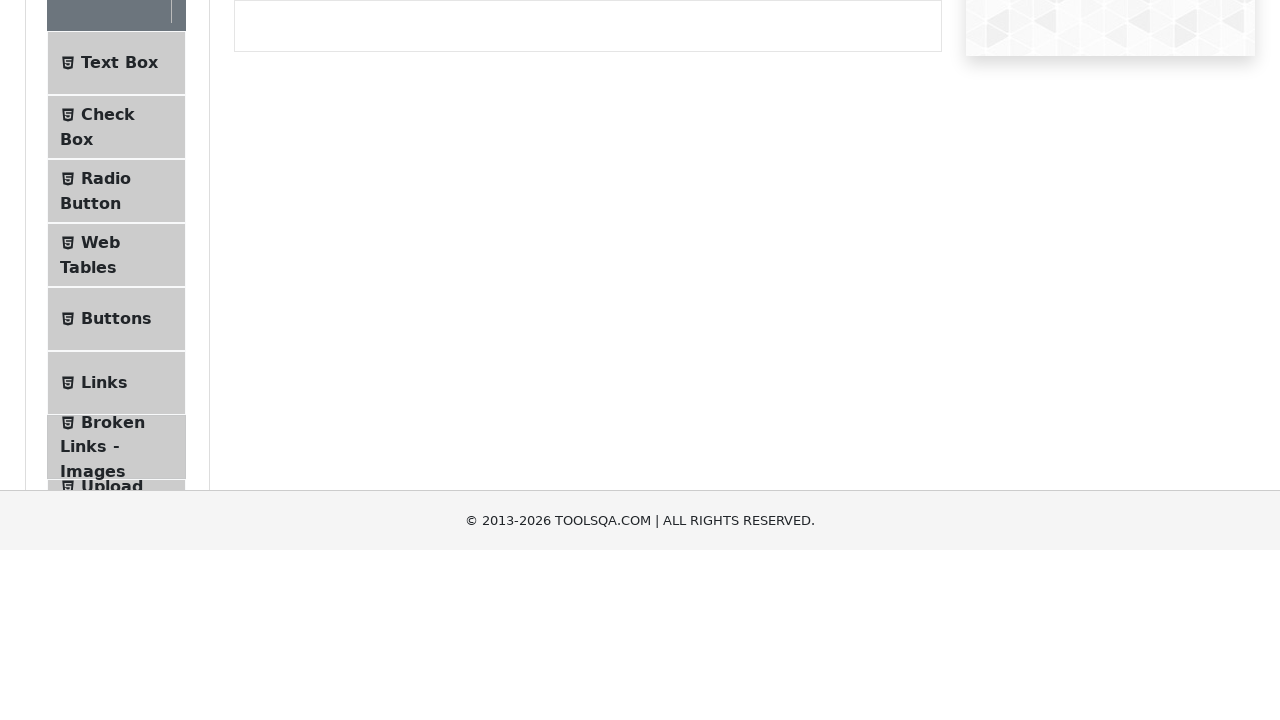

Clicked on 'Text Box' menu item at (119, 261) on text=Text Box
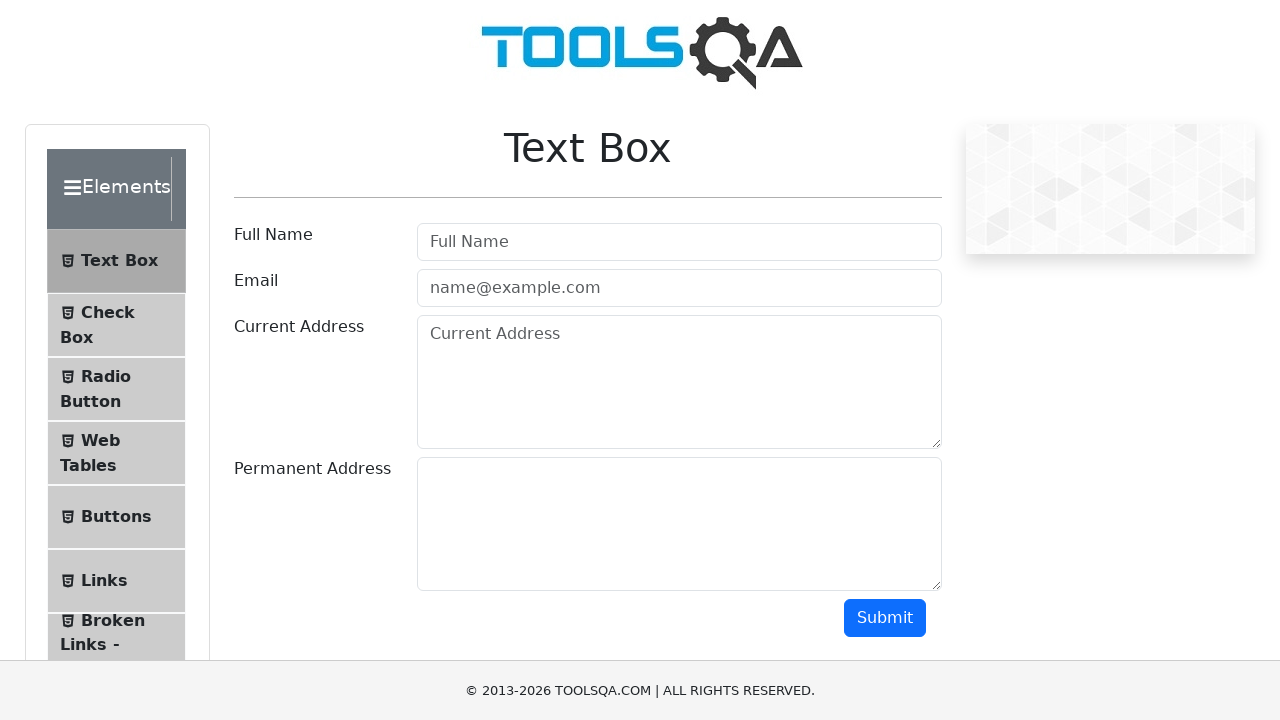

Filled in username field with 'raj' on #userName
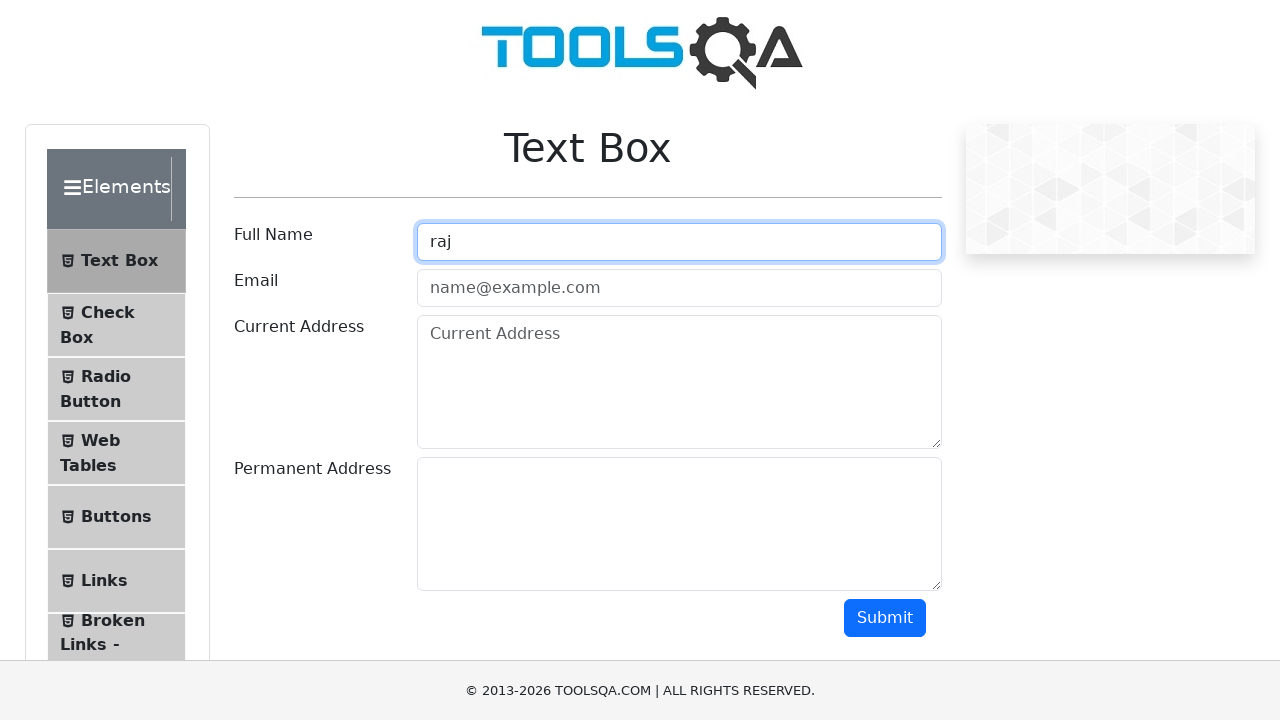

Filled in email field with 'Raj@email.com' on #userEmail
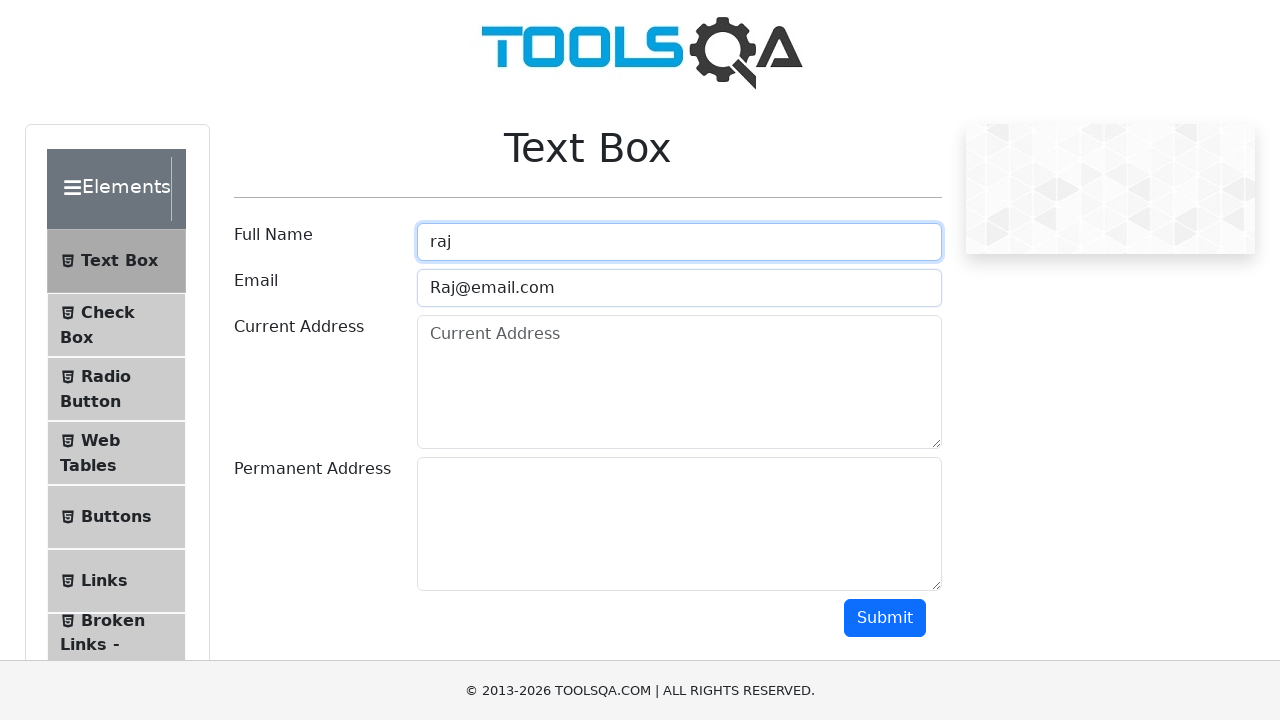

Filled in current address field with 'Ayyappa society,Madhapur' on #currentAddress
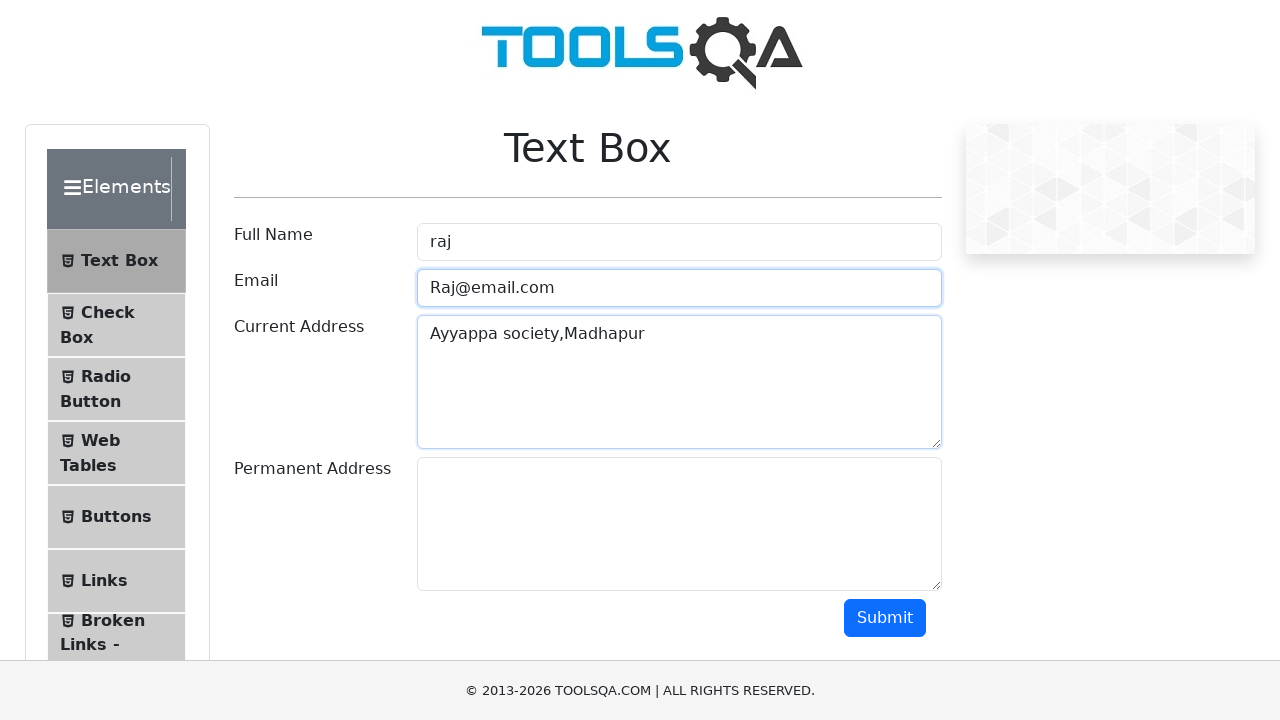

Filled in permanent address field with 'AP' on #permanentAddress
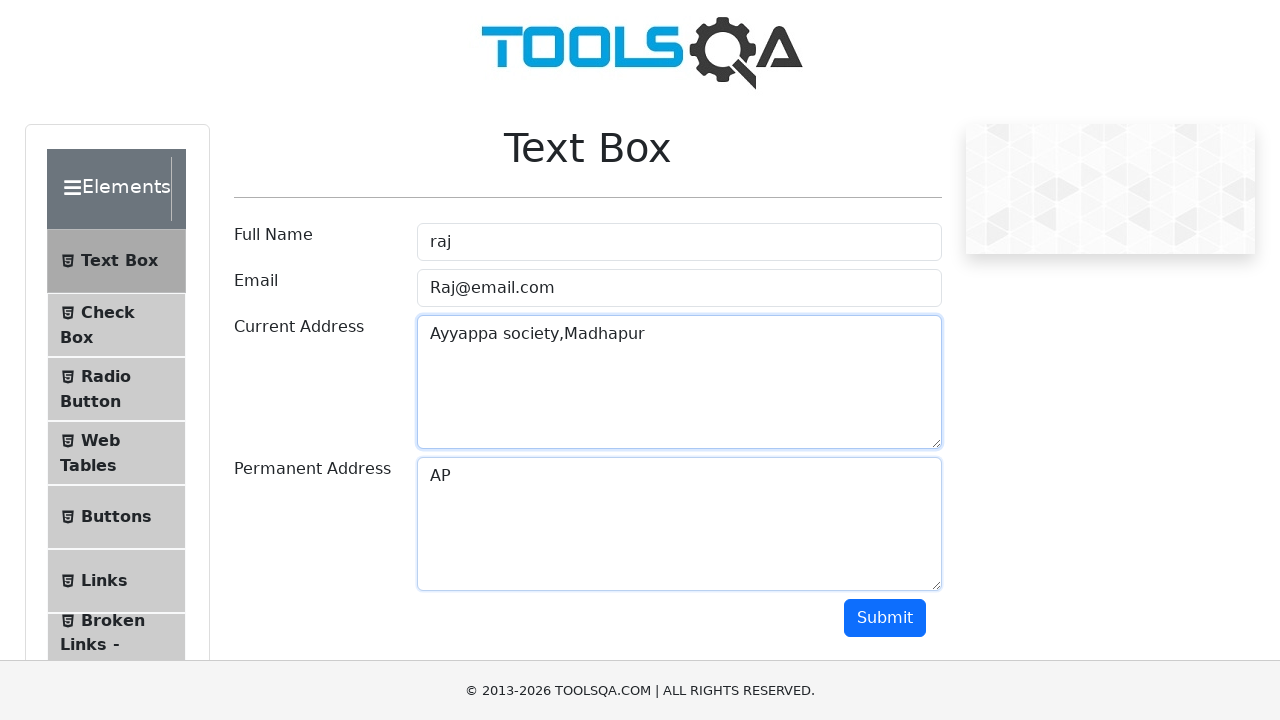

Clicked Submit button to submit the form at (885, 618) on #submit
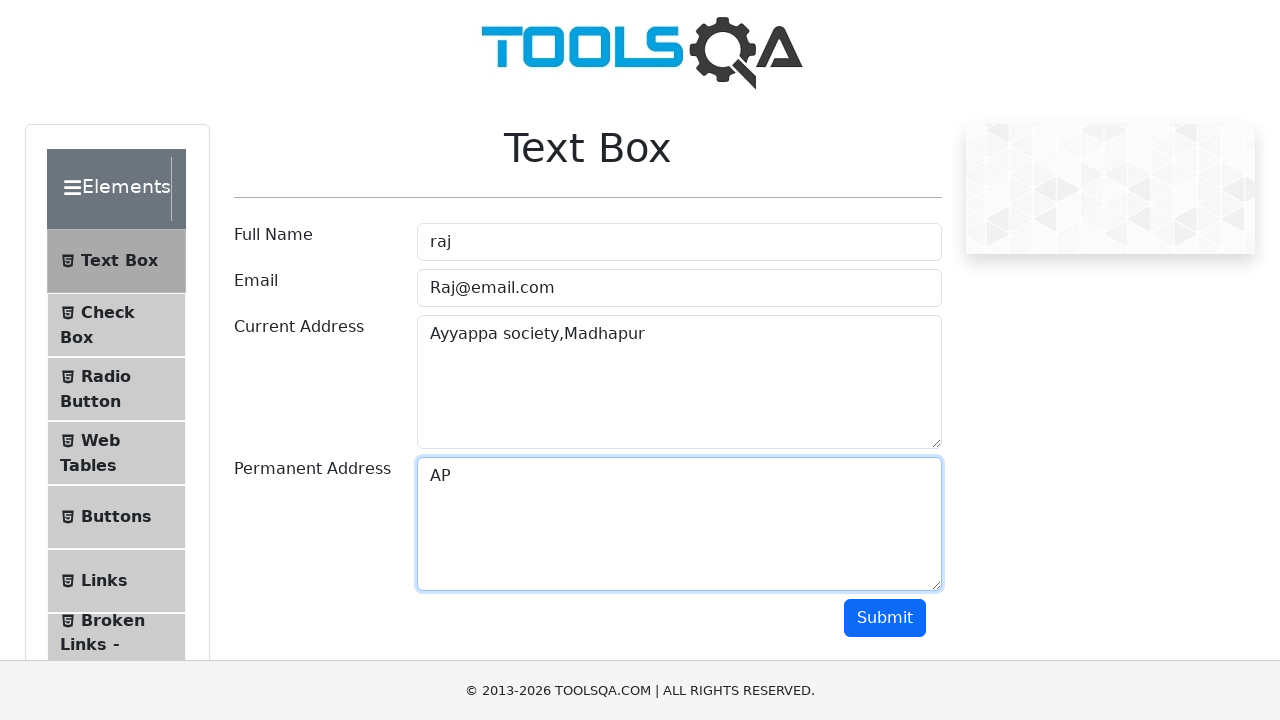

Output section appeared with submitted data
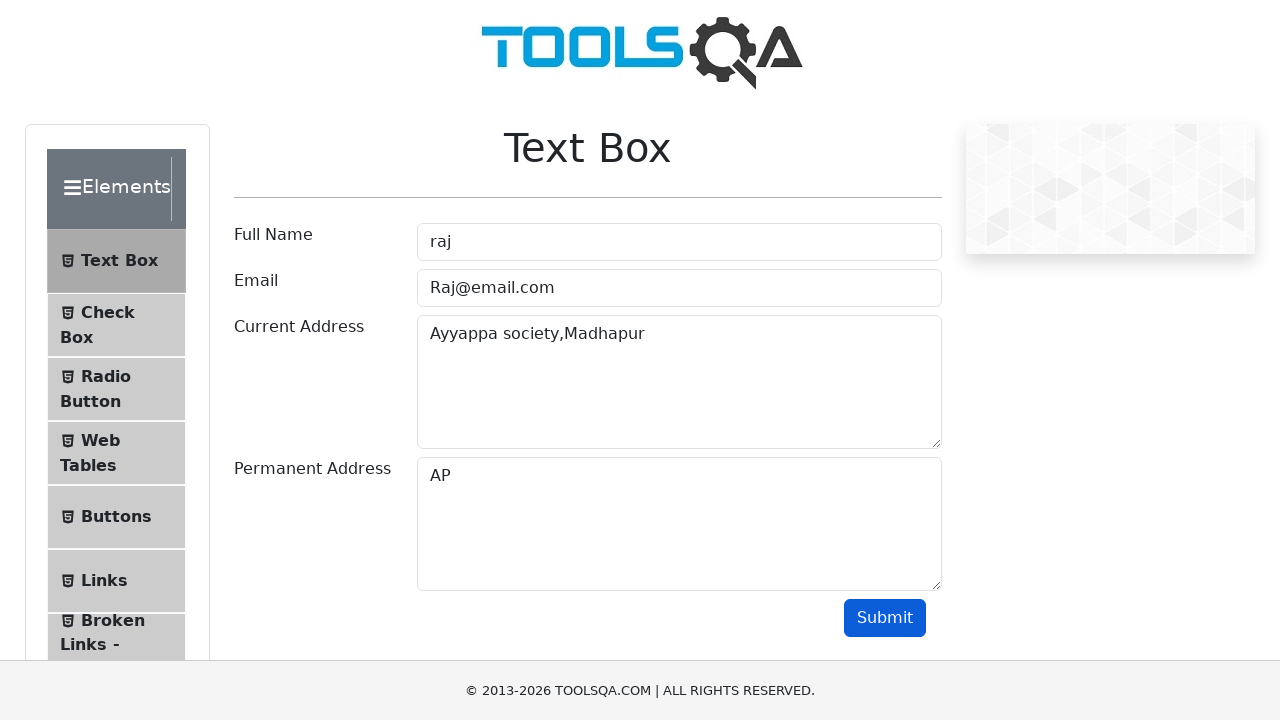

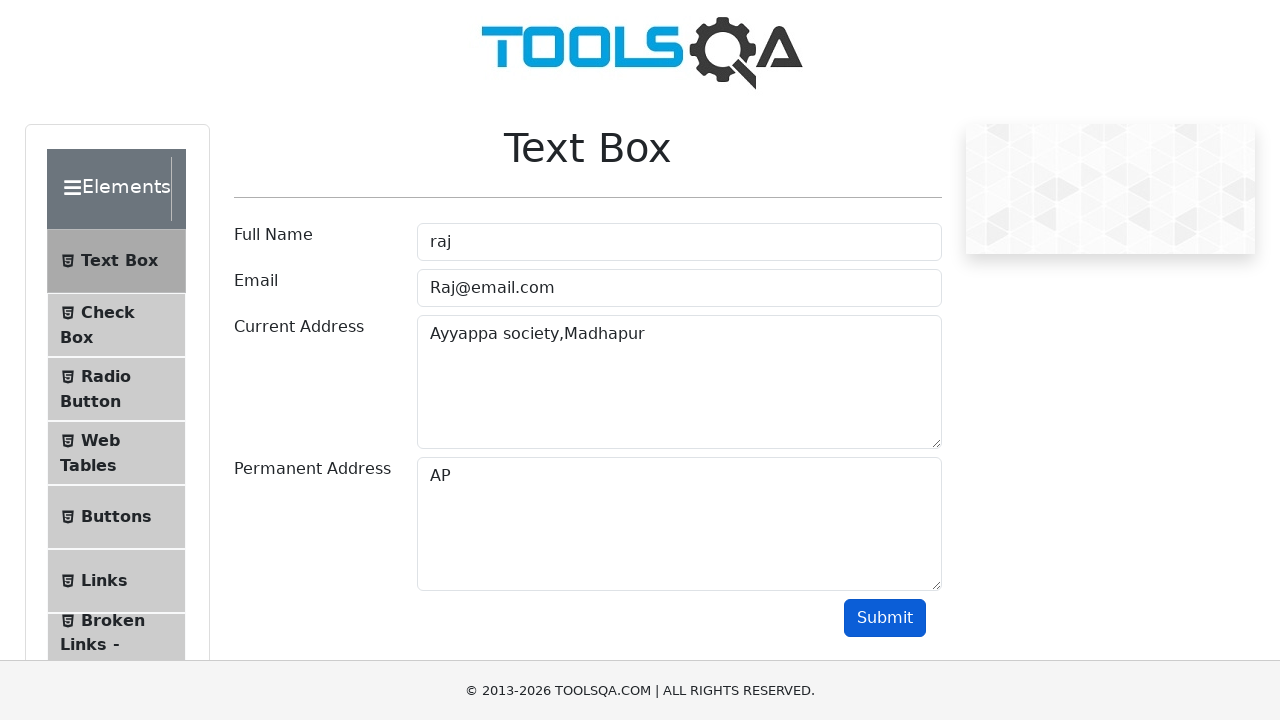